Tests three types of button click interactions on the DemoQA buttons page: double-click, right-click (context click), and normal click, verifying that each action triggers the appropriate confirmation message.

Starting URL: https://demoqa.com/buttons

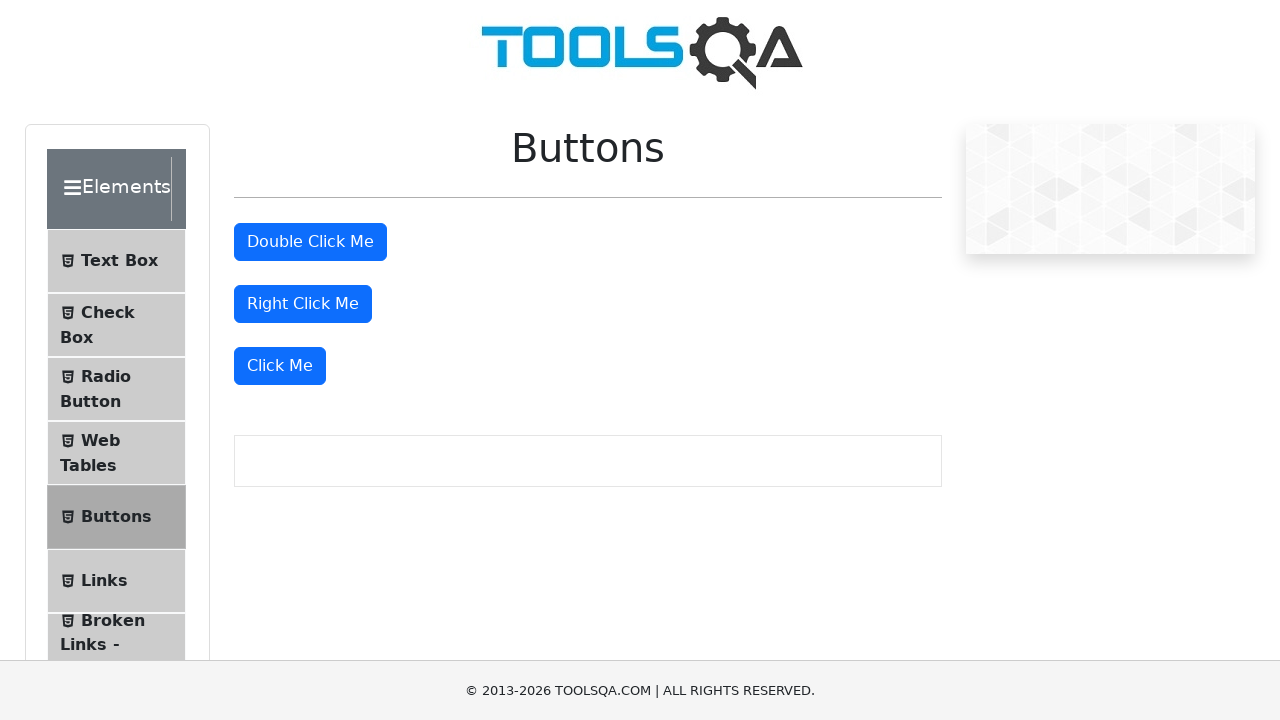

Waited for double click button to load
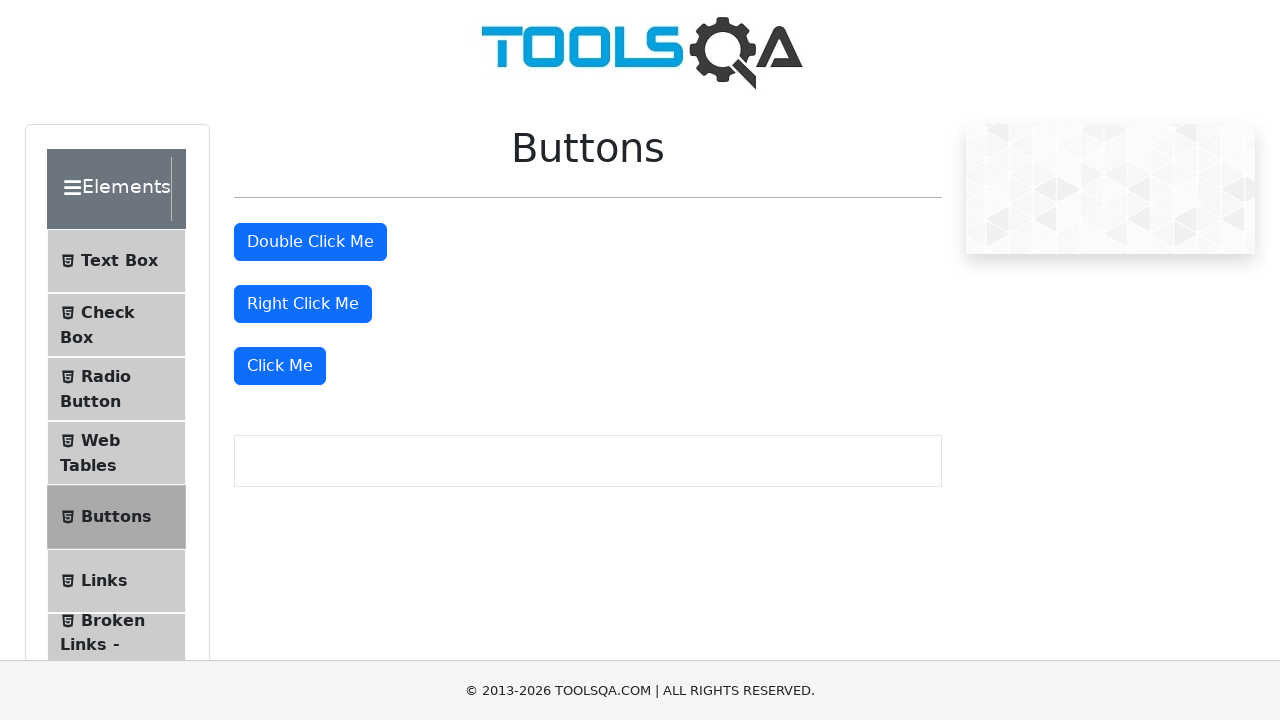

Double-clicked the double click button at (310, 242) on #doubleClickBtn
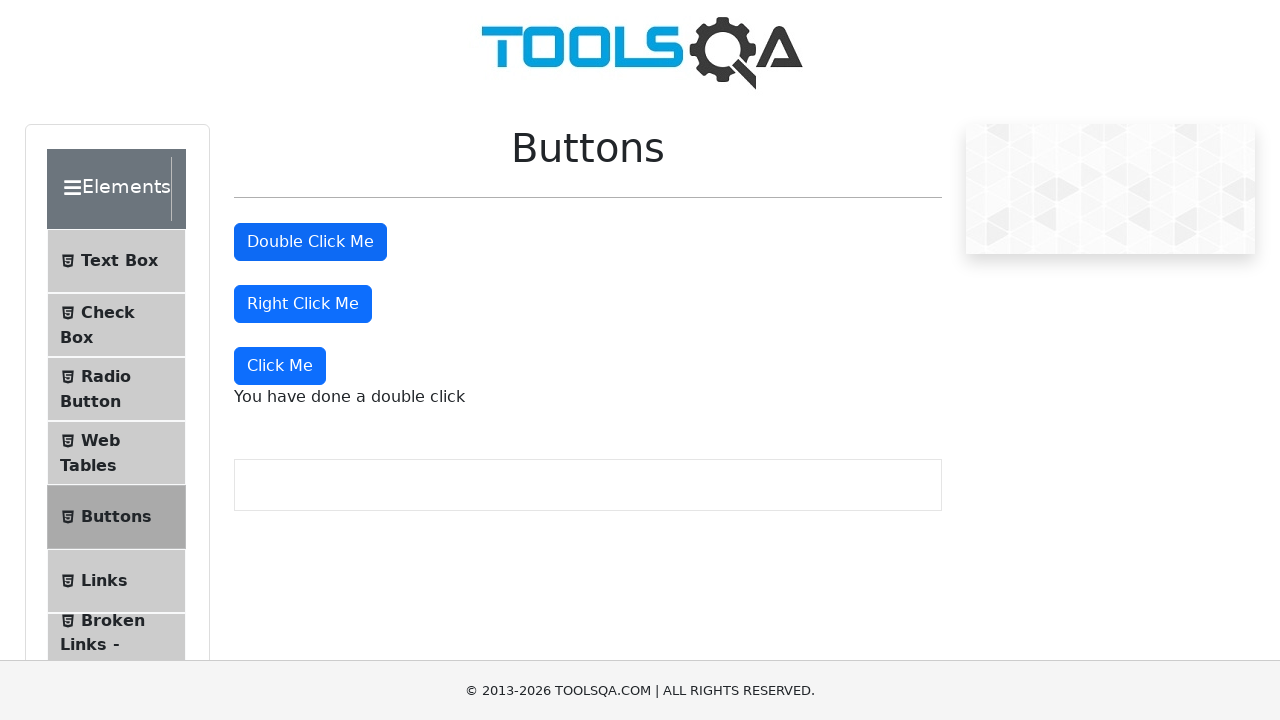

Double click confirmation message appeared
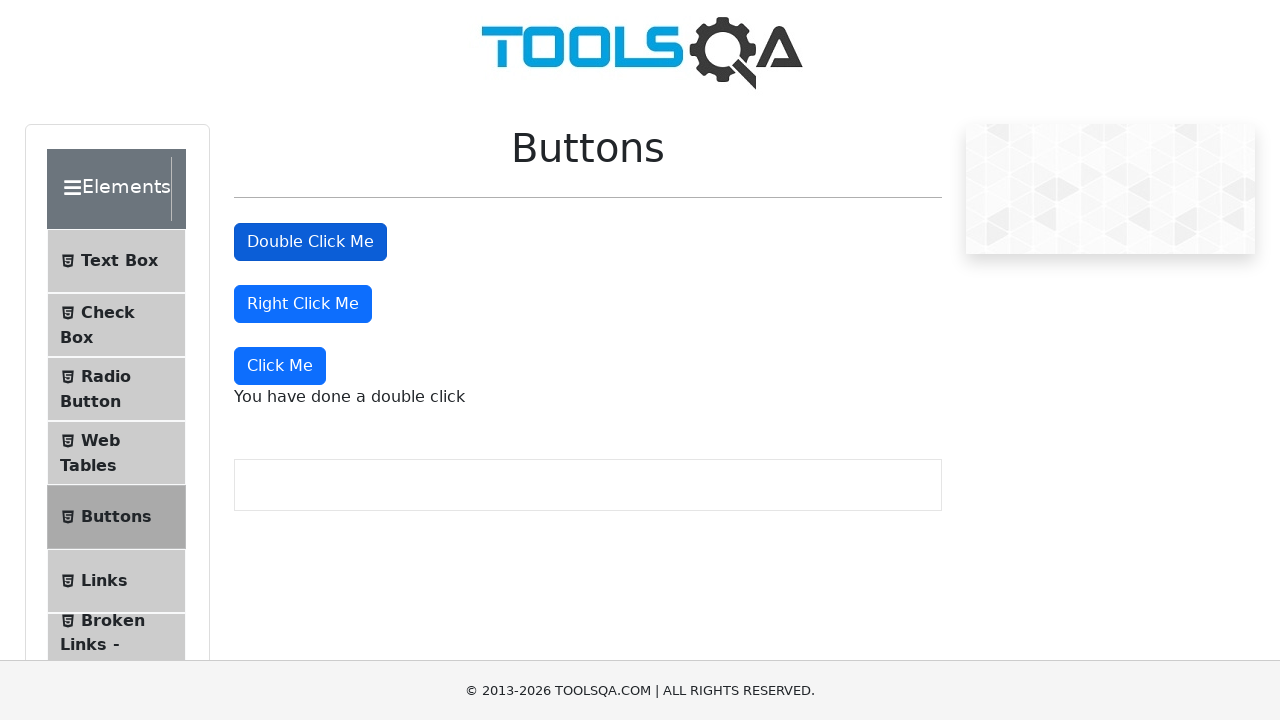

Right-clicked the right click button at (303, 304) on #rightClickBtn
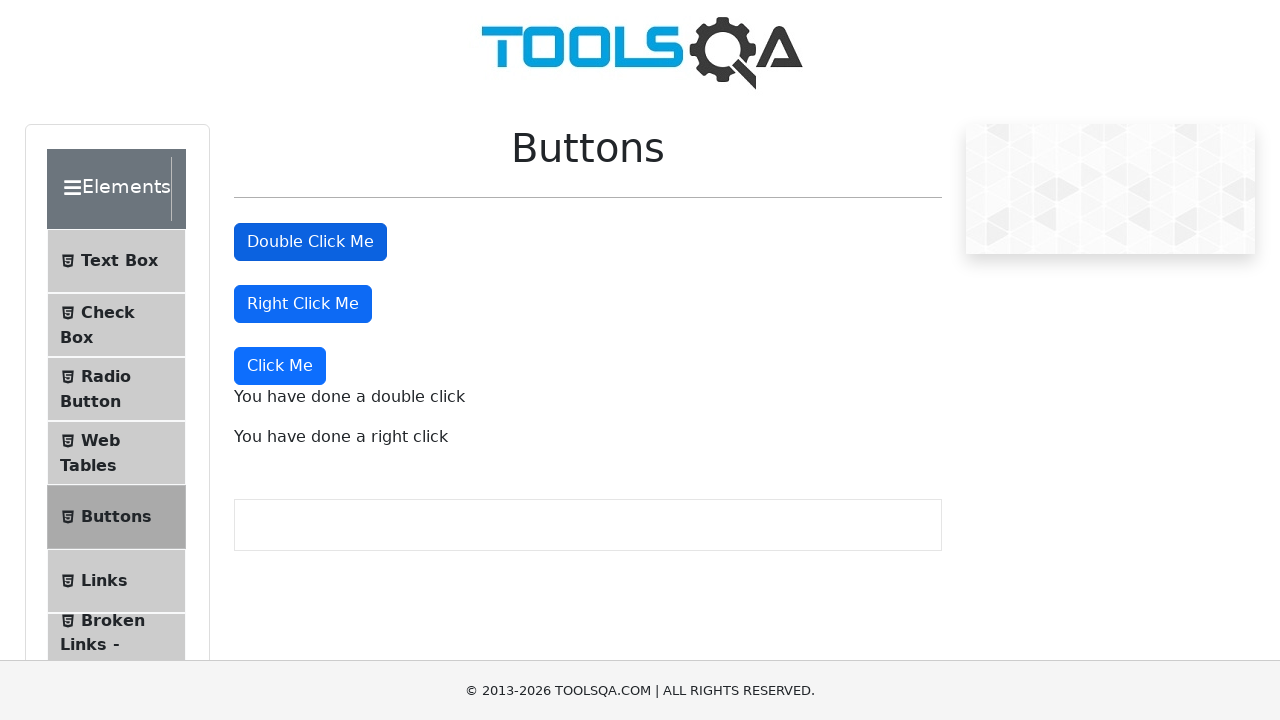

Right click confirmation message appeared
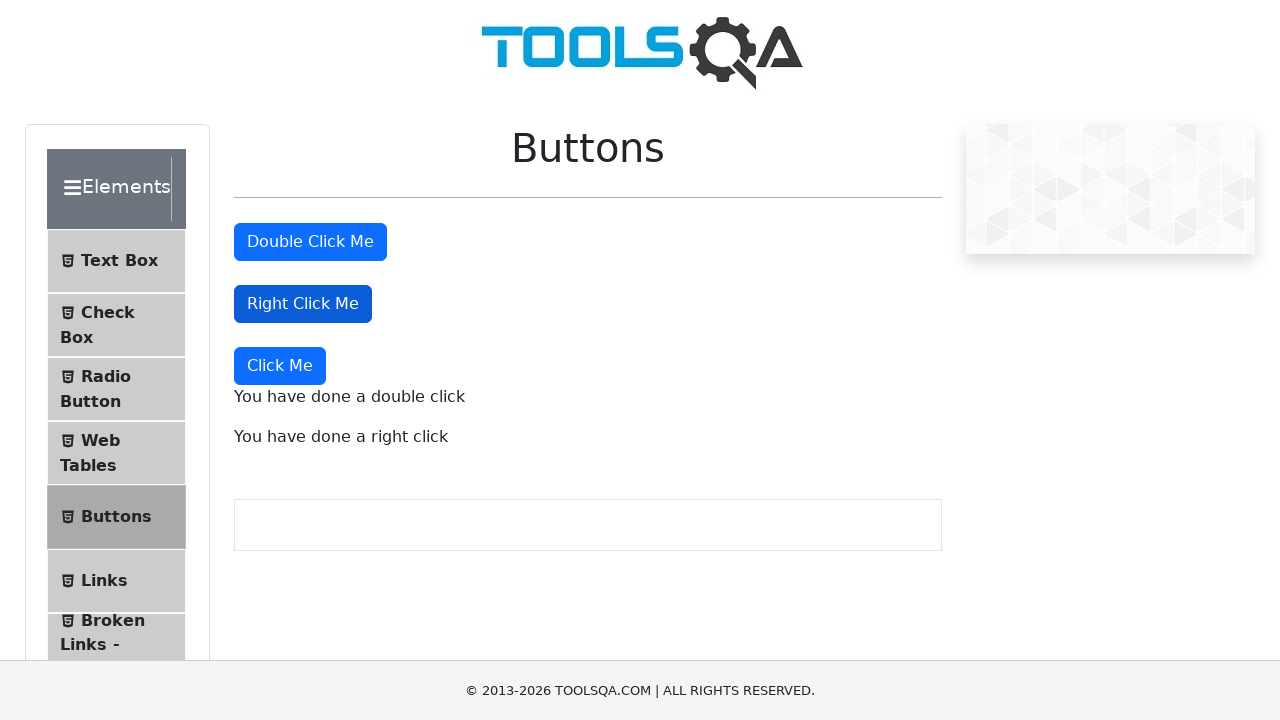

Normal clicked the dynamic click button at (280, 366) on xpath=//button[text()='Click Me' and not(@id='doubleClickBtn') and not(@id='righ
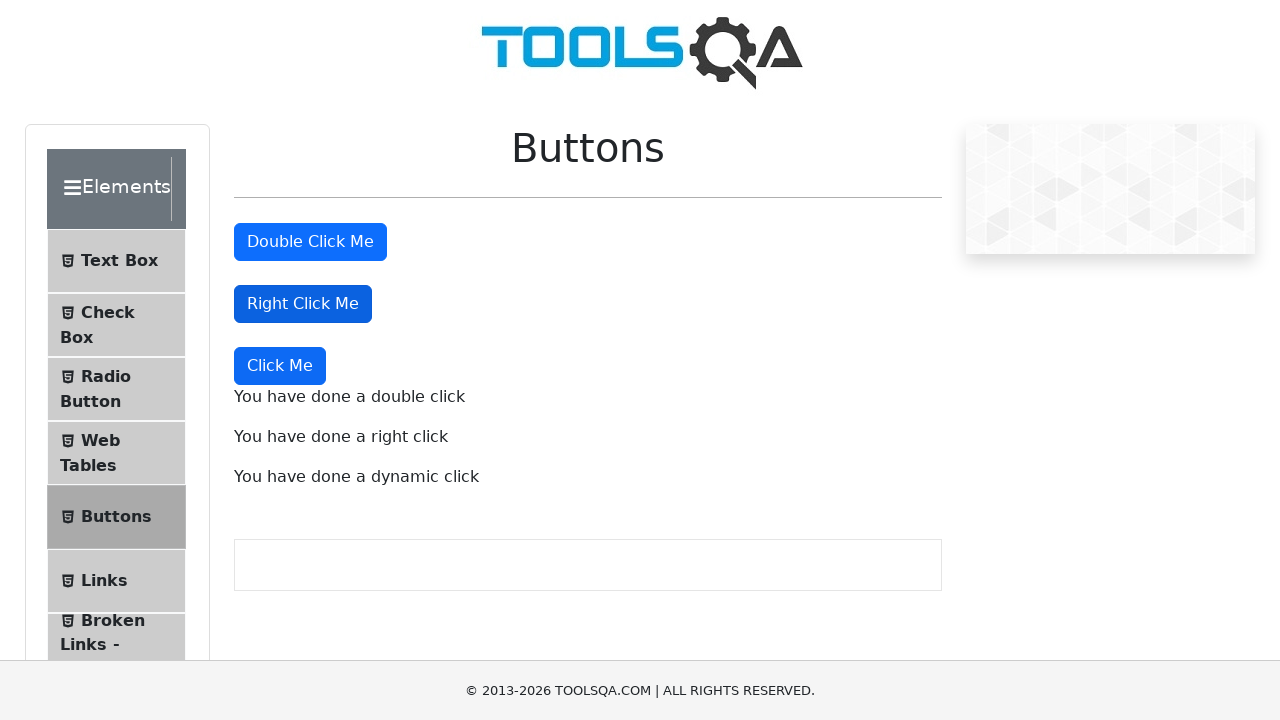

Dynamic click confirmation message appeared
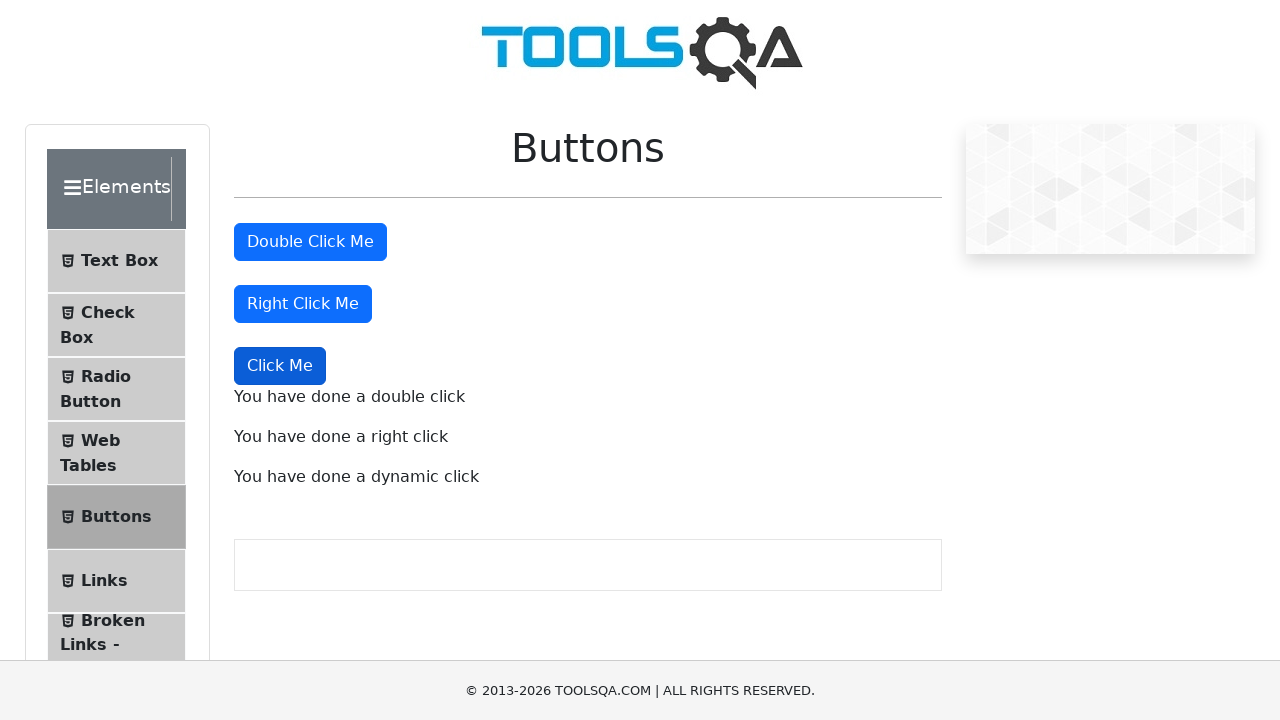

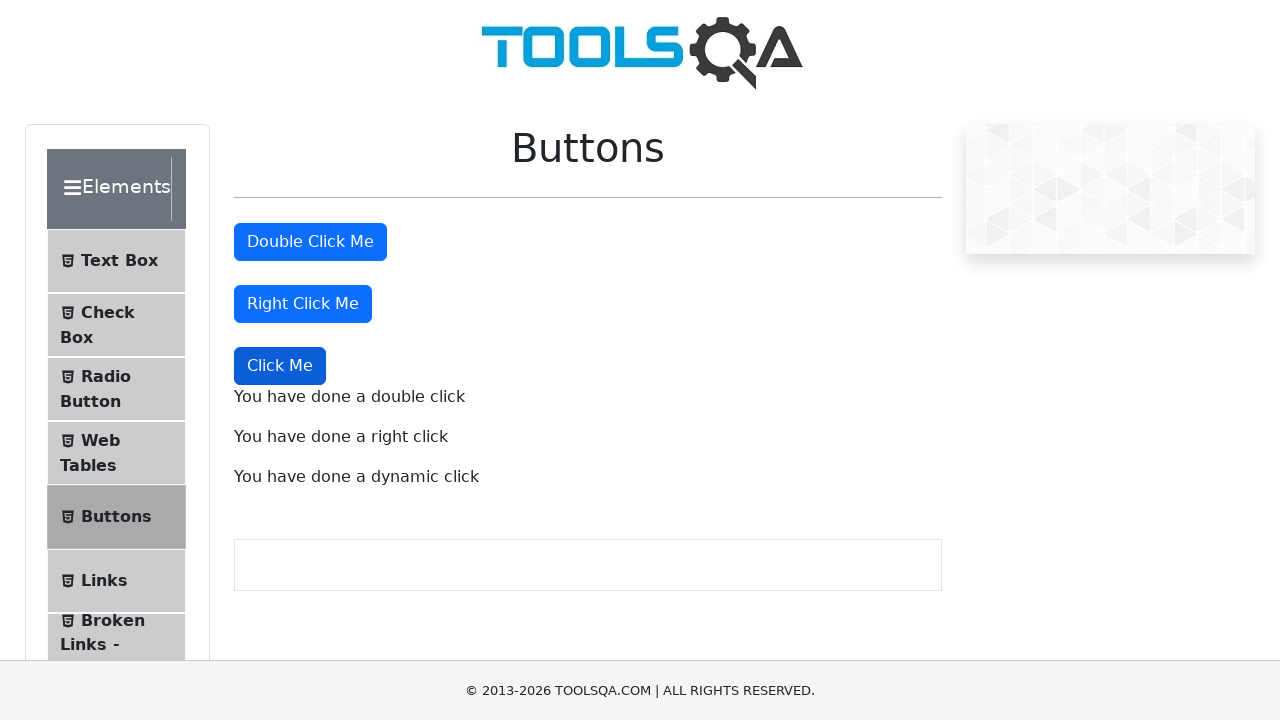